Tests JavaScript alert handling by clicking a button that triggers an alert, then accepting the alert dialog.

Starting URL: http://www.tizag.com/javascriptT/javascriptalert.php

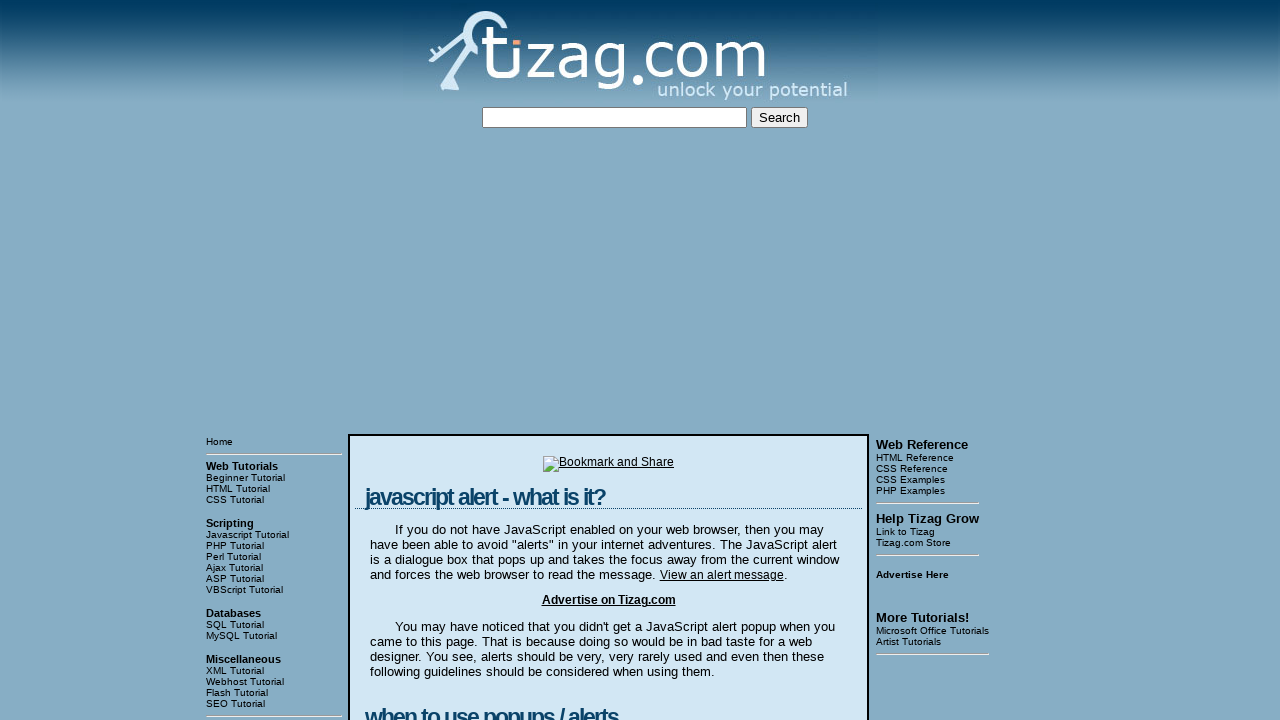

Clicked button to trigger JavaScript alert at (428, 361) on xpath=/html/body/table[3]/tbody/tr[1]/td[2]/table/tbody/tr/td/div[4]/form/input
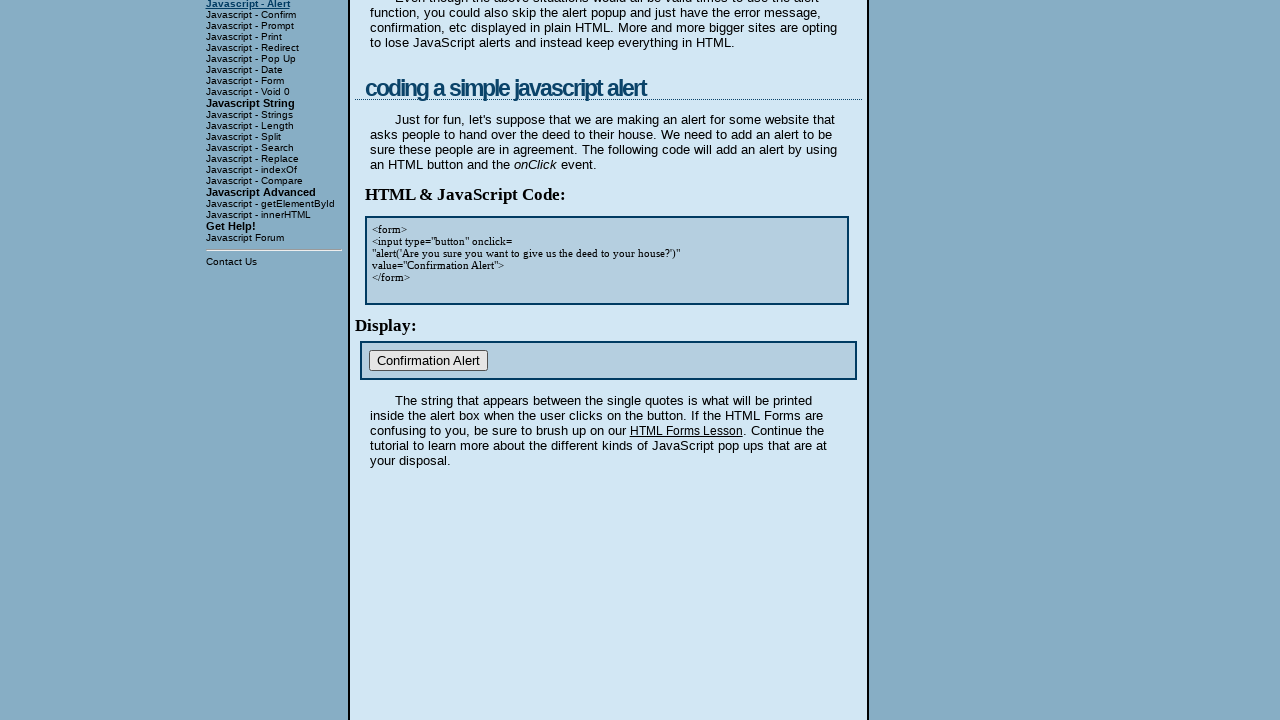

Set up dialog handler to accept alerts
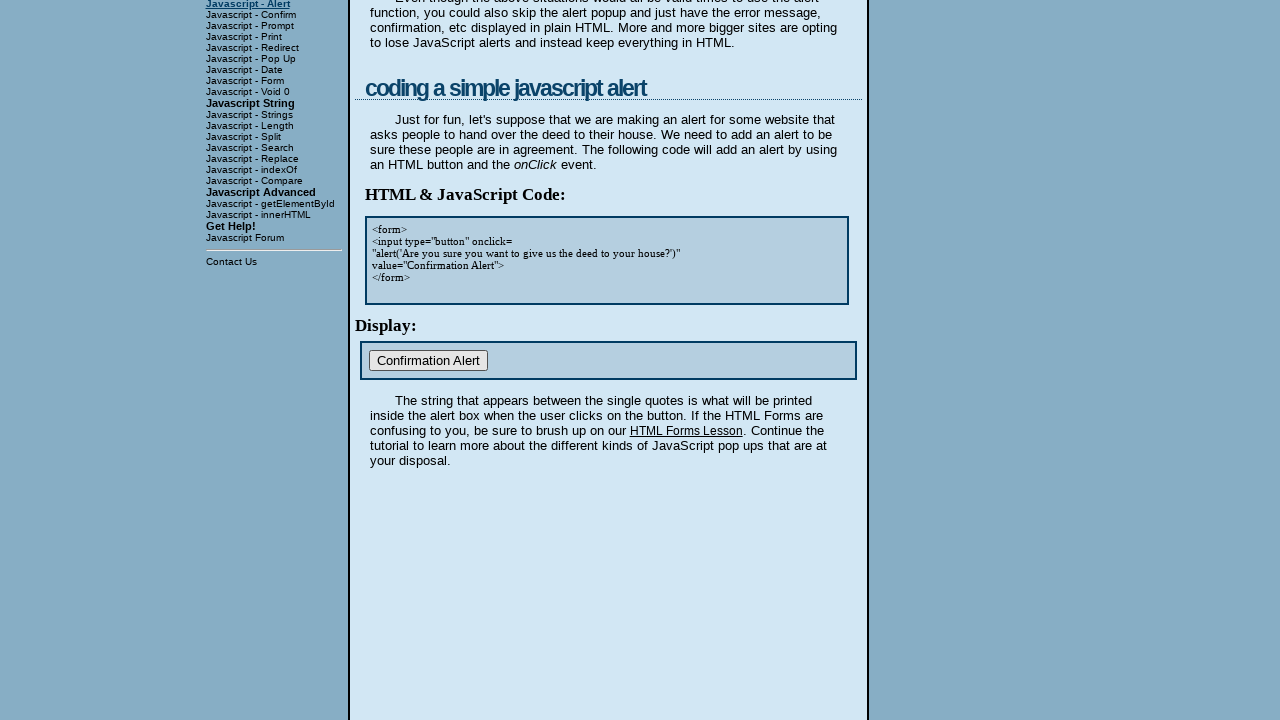

Configured explicit dialog handler with message logging
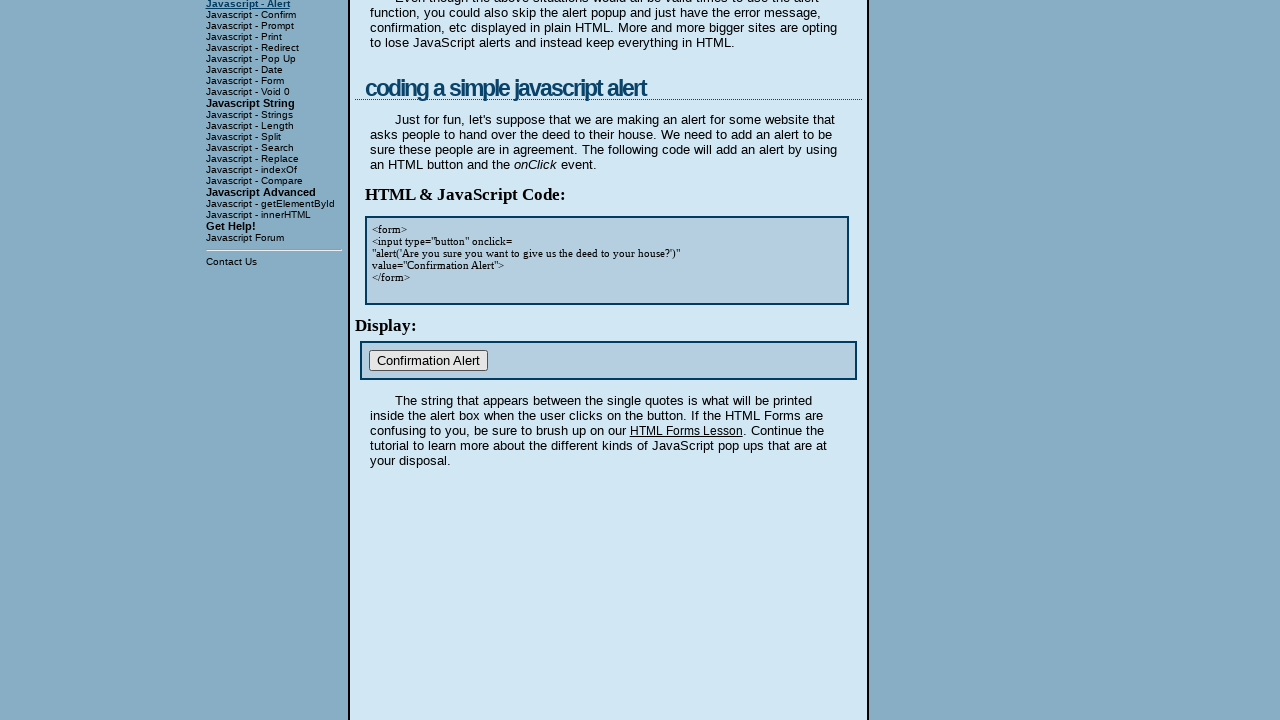

Re-clicked button to trigger alert with handler active at (428, 361) on xpath=/html/body/table[3]/tbody/tr[1]/td[2]/table/tbody/tr/td/div[4]/form/input
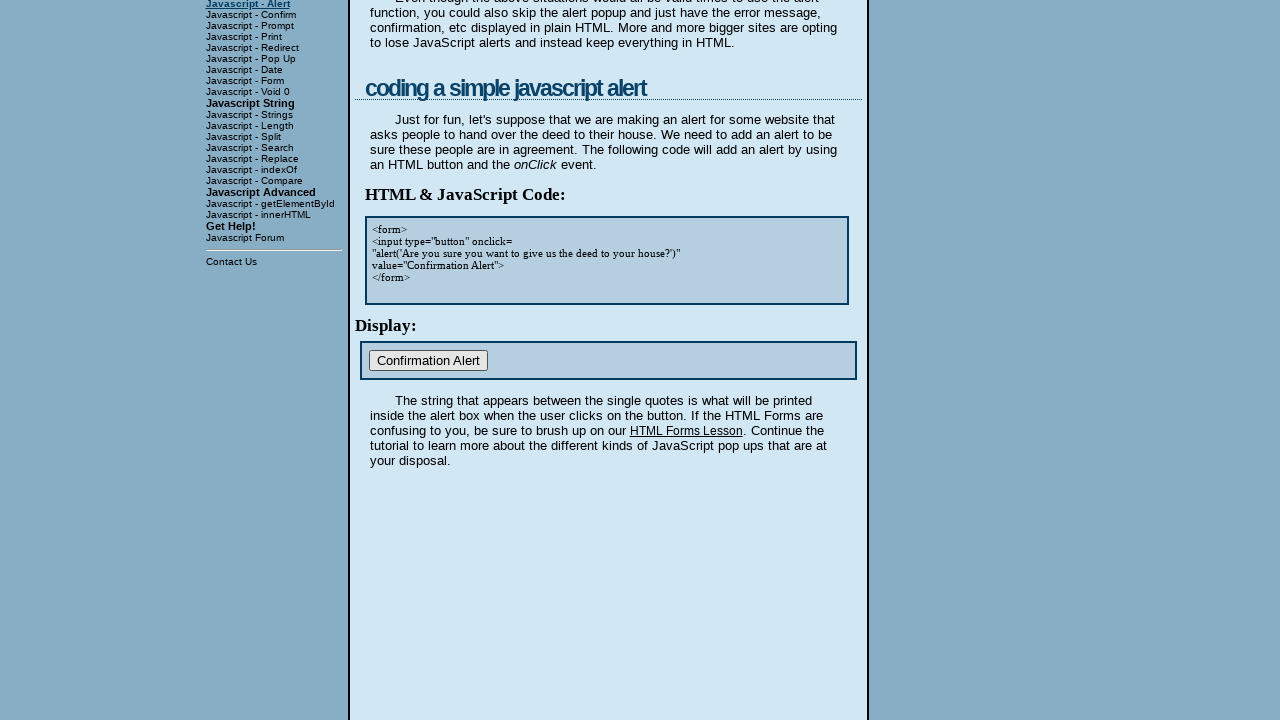

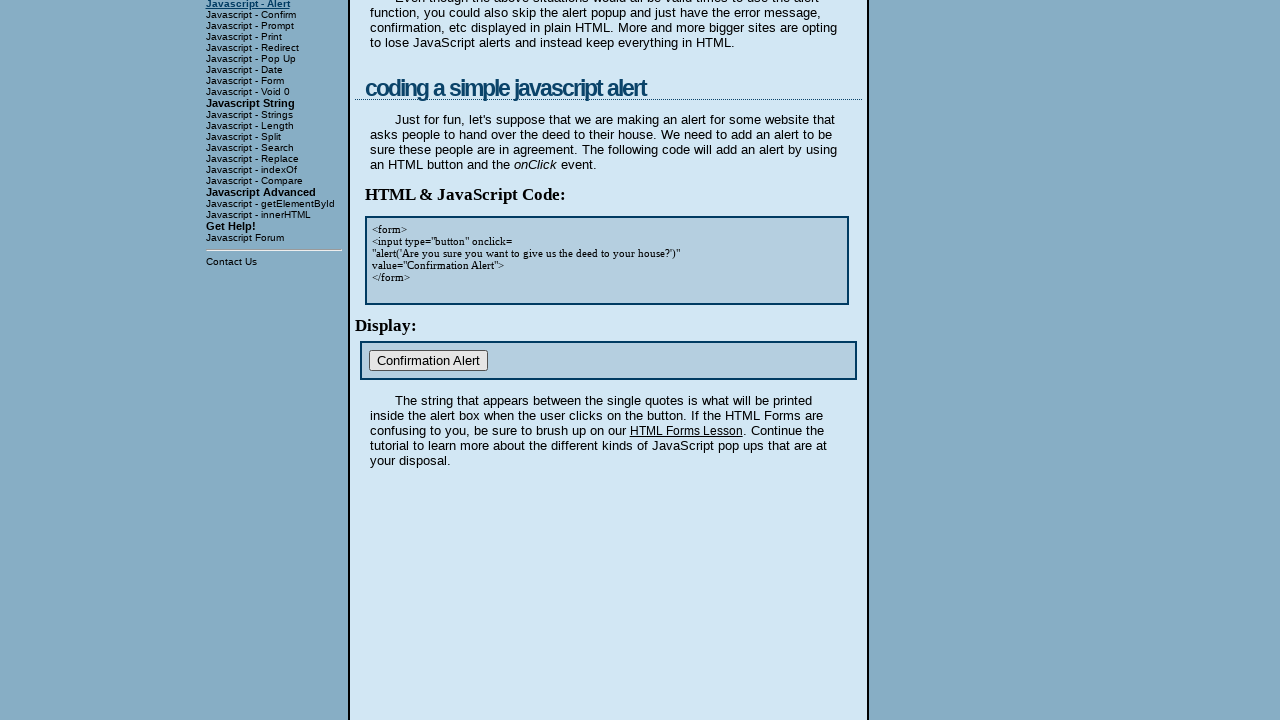